Tests a simple input field by entering text, submitting with Enter key, and verifying the result text matches the input

Starting URL: https://www.qa-practice.com/elements/input/simple

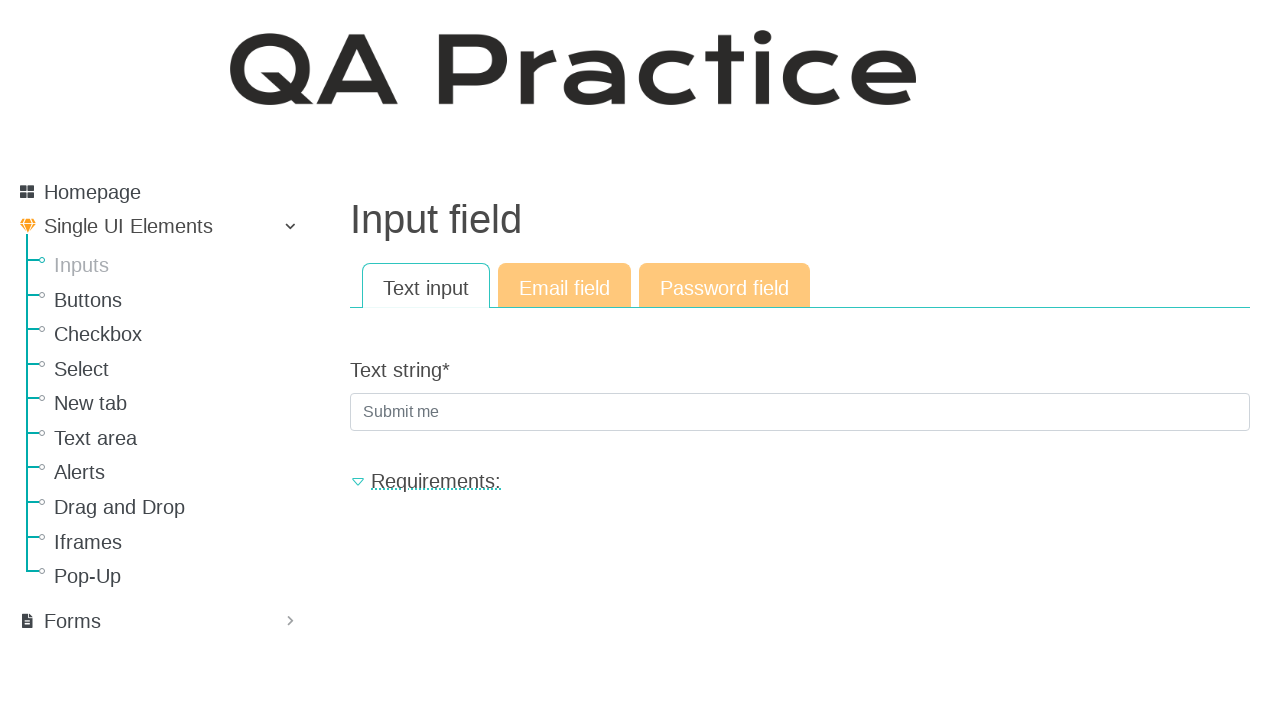

Filled text input field with 'automation_test_2024' on input[name='text_string']
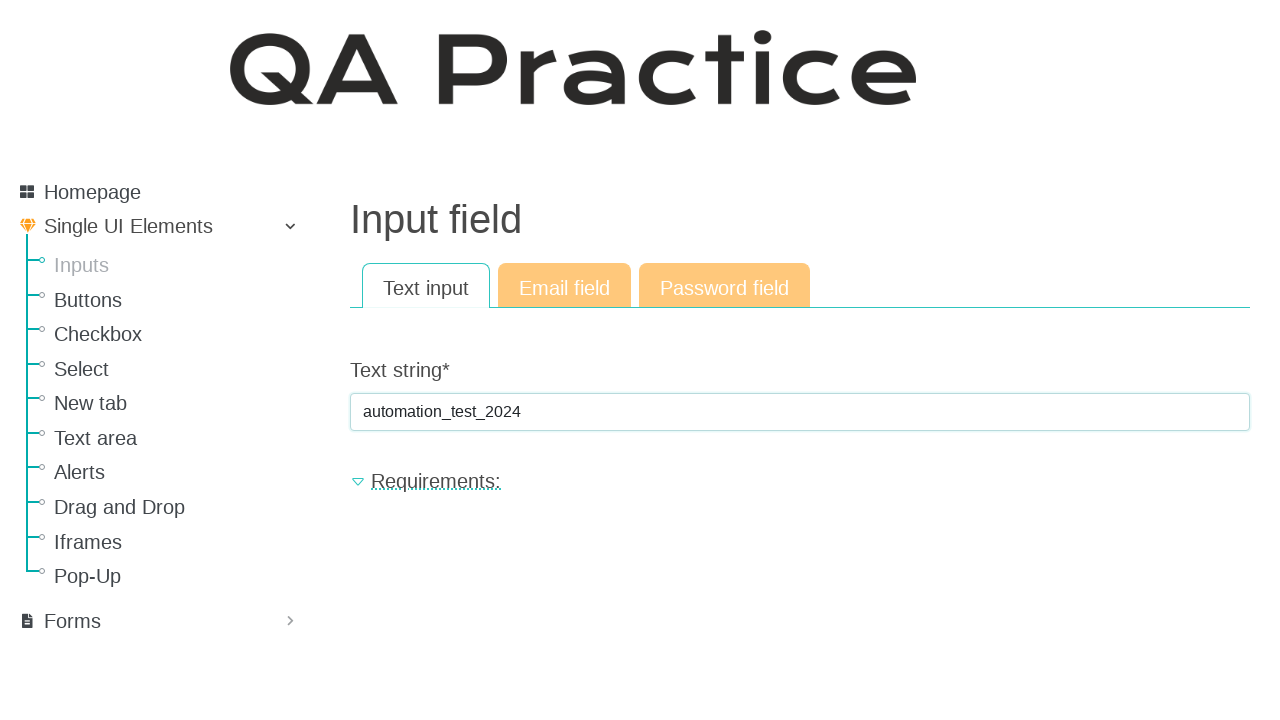

Pressed Enter key to submit the form on input[name='text_string']
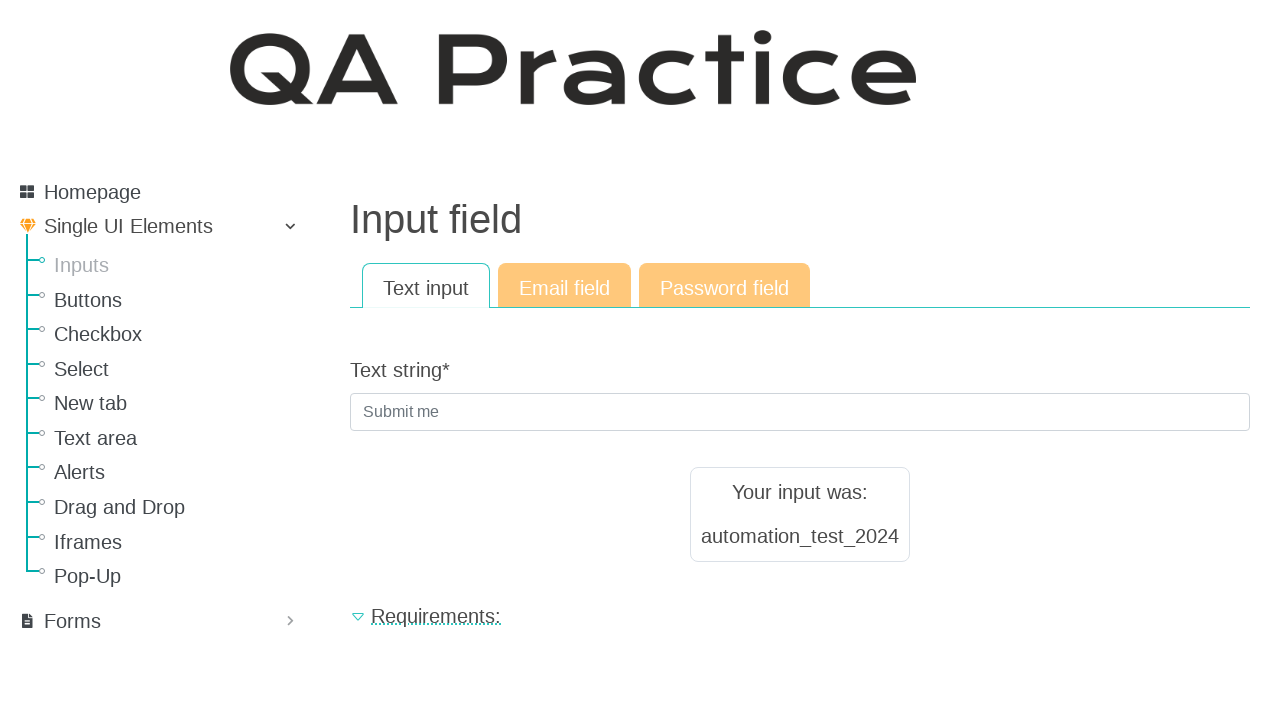

Result text element appeared
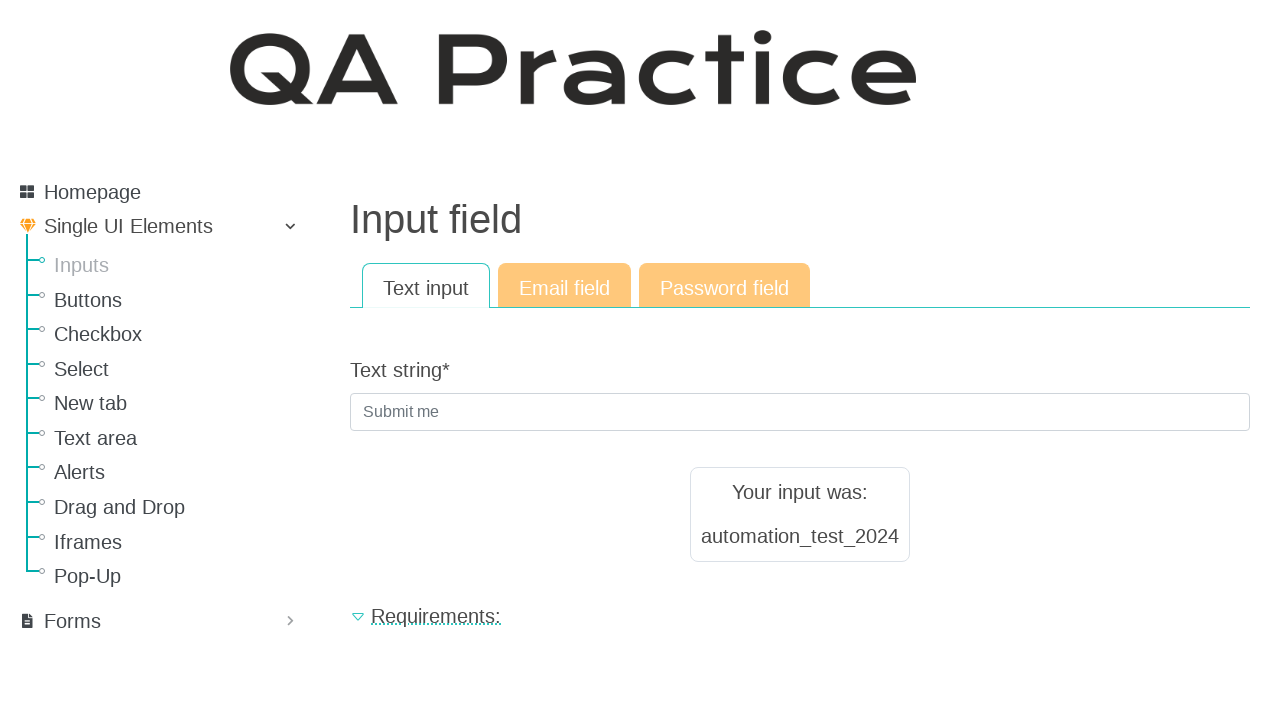

Located result text element
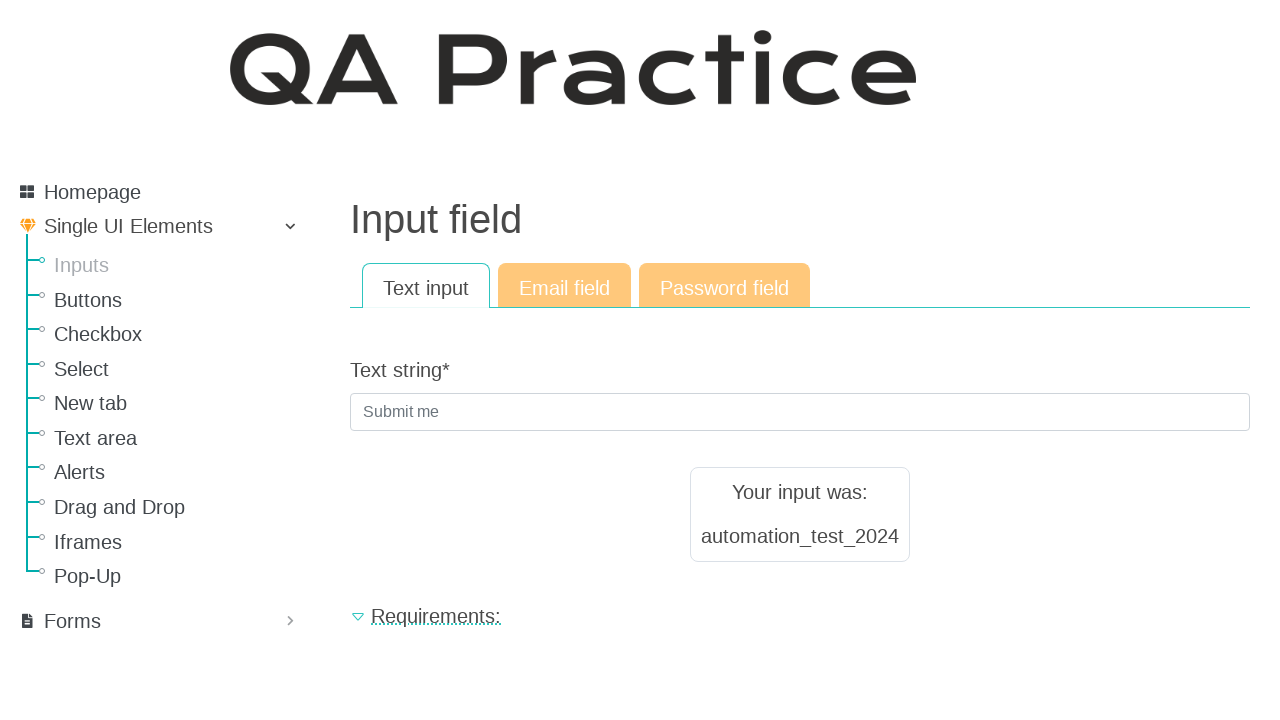

Verified result text matches input 'automation_test_2024'
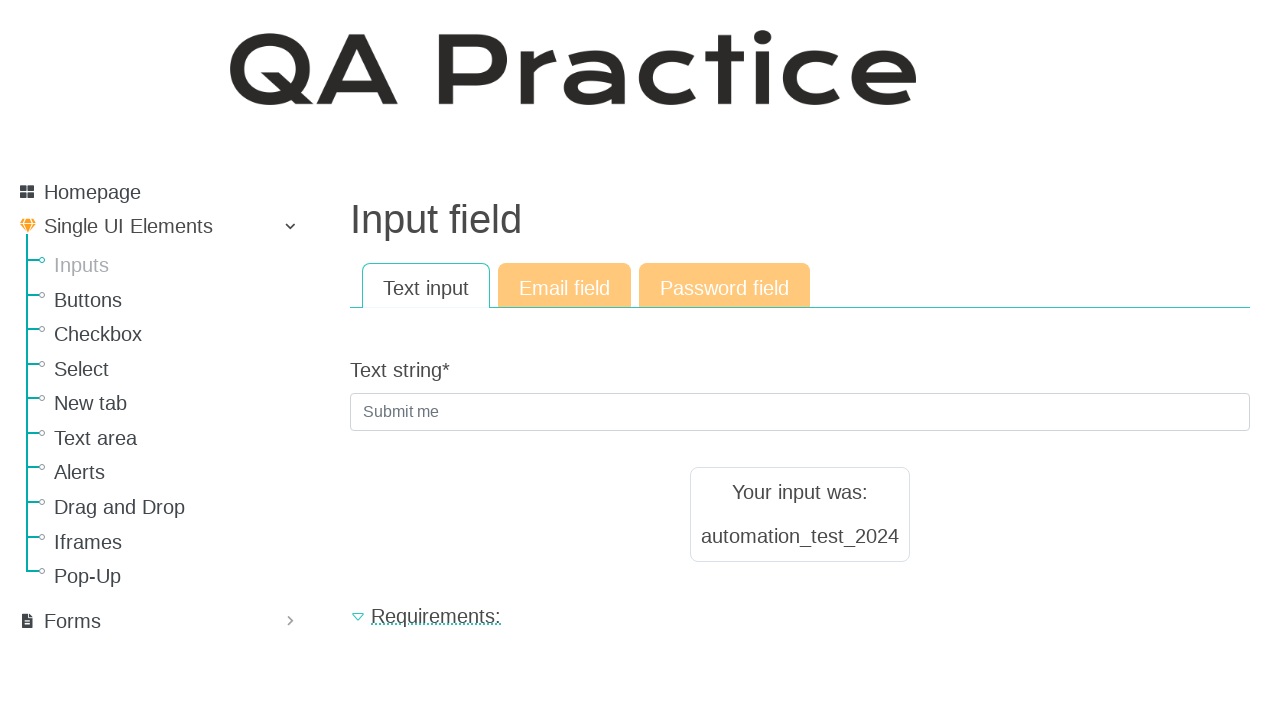

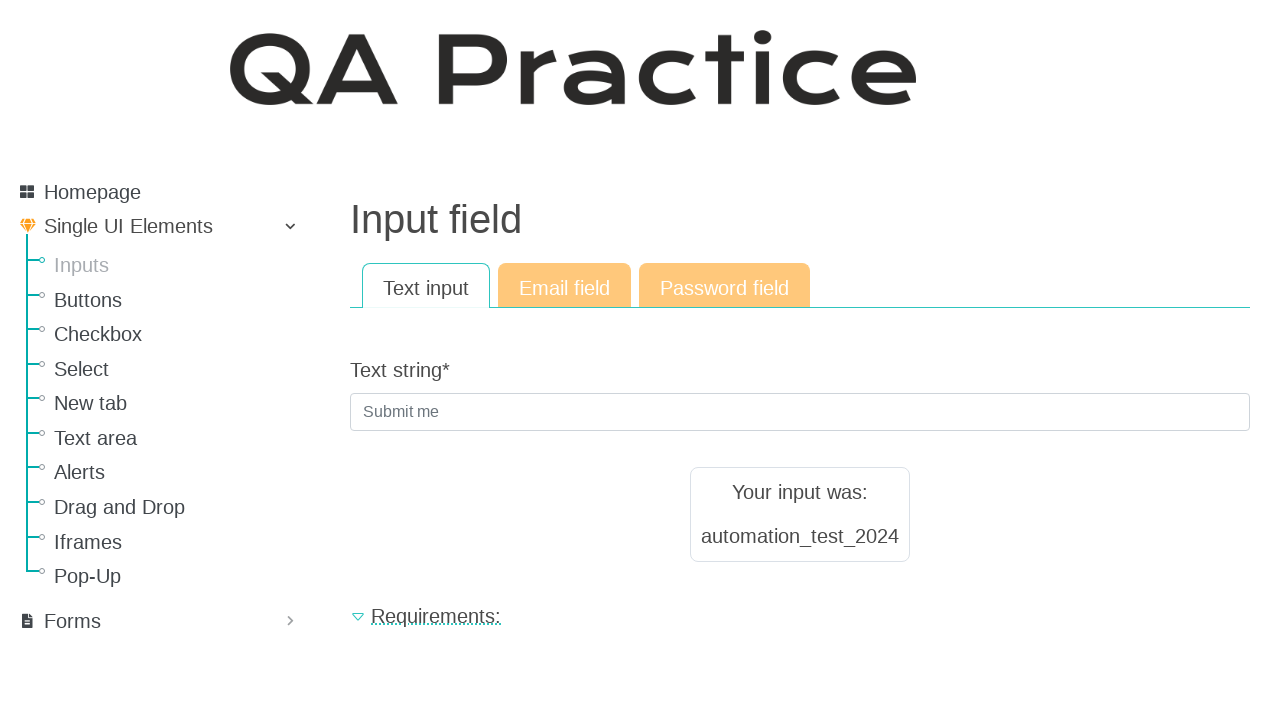